Tests file download functionality by navigating to a download page and clicking on a text file to download it

Starting URL: https://the-internet.herokuapp.com/download

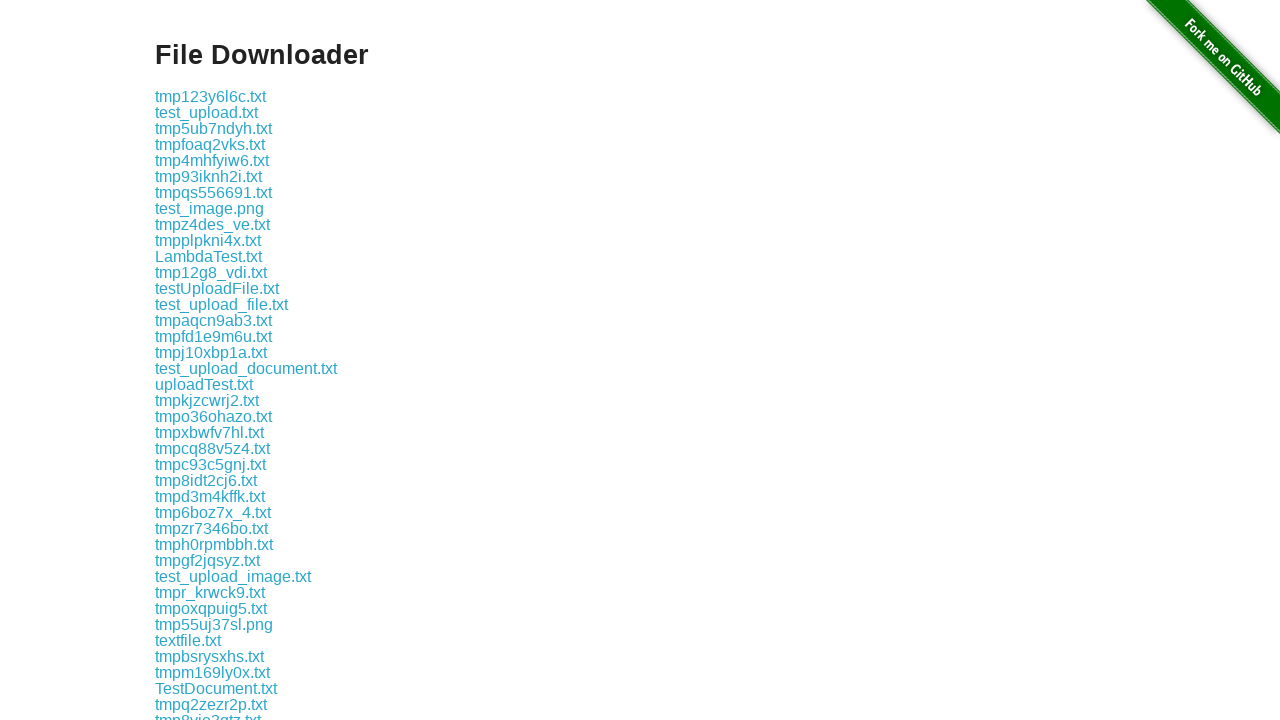

Navigated to download page
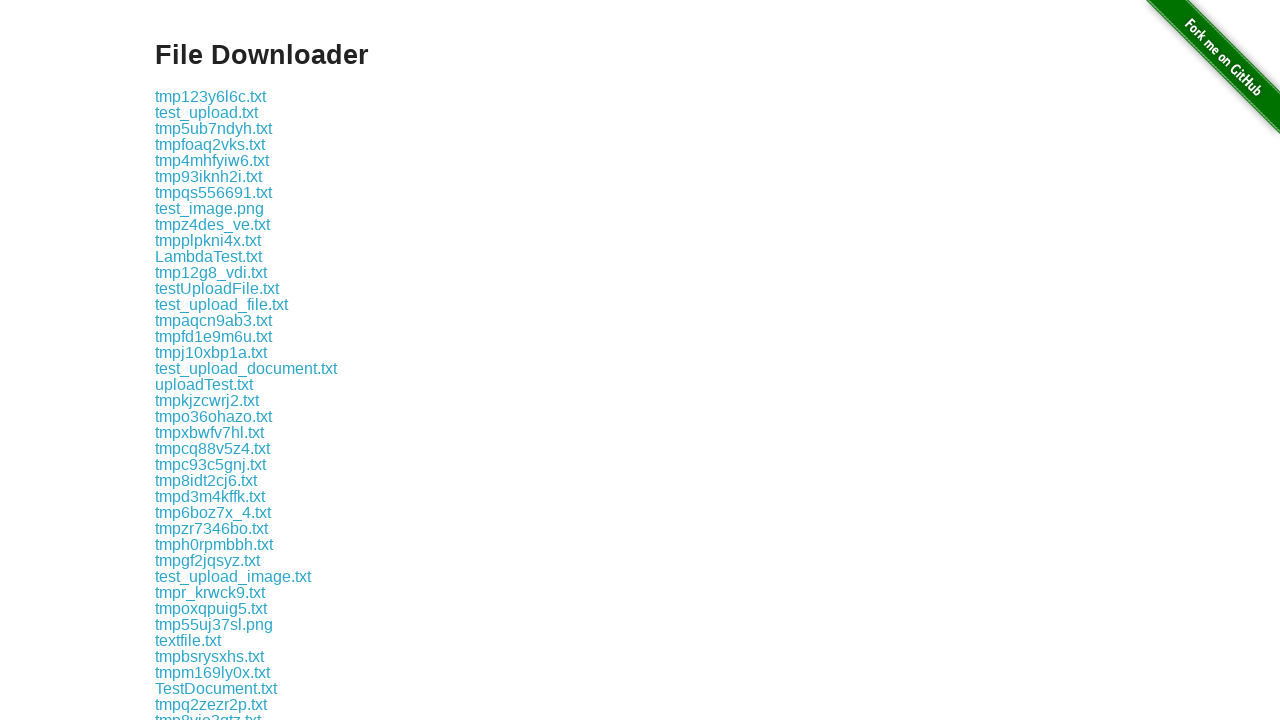

Clicked on test.txt file to download at (178, 360) on xpath=//*[text()='test.txt']
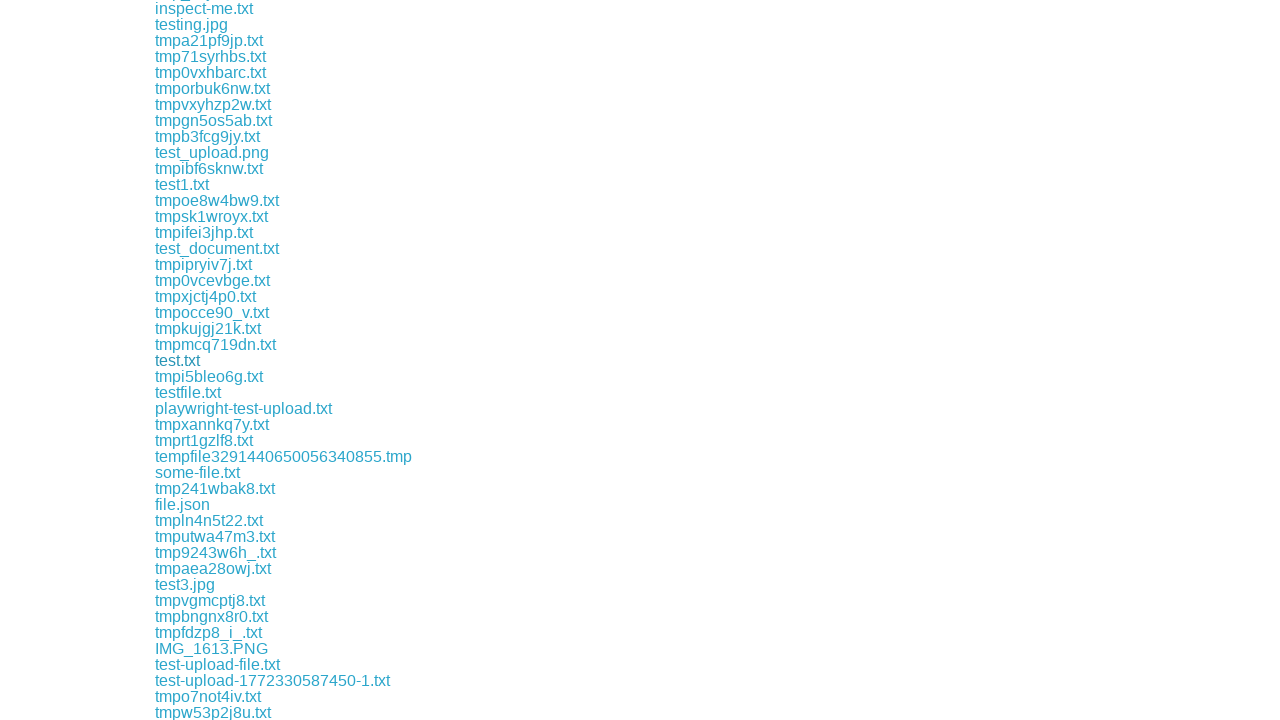

Waited for download to initiate
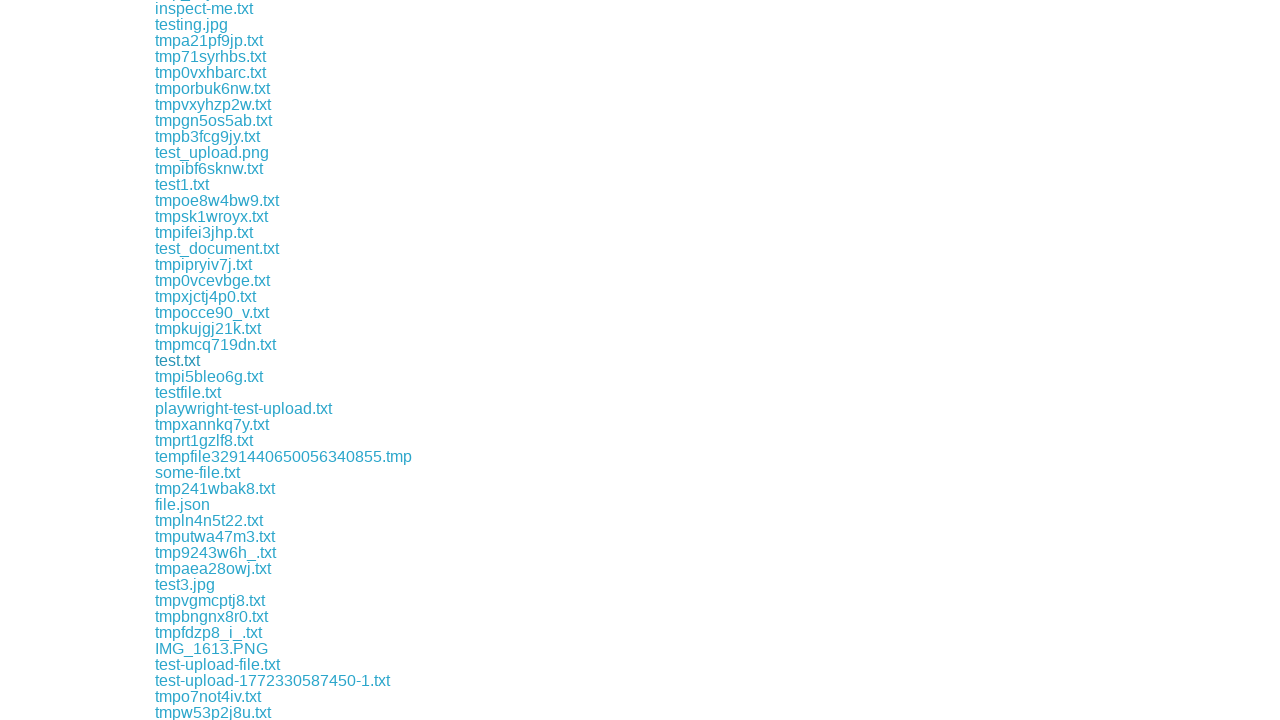

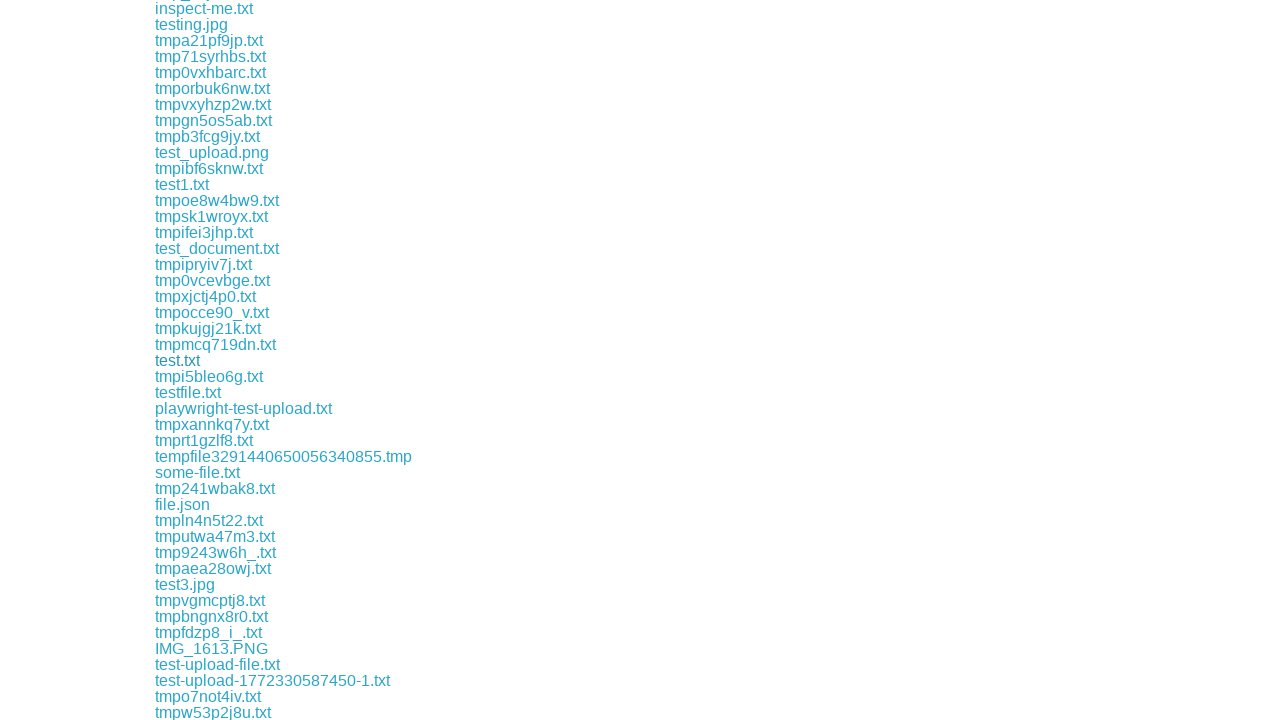